Tests scrolling from an iframe element by a specific amount to reveal a checkbox inside the nested frame

Starting URL: https://selenium.dev/selenium/web/scrolling_tests/frame_with_nested_scrolling_frame_out_of_view.html

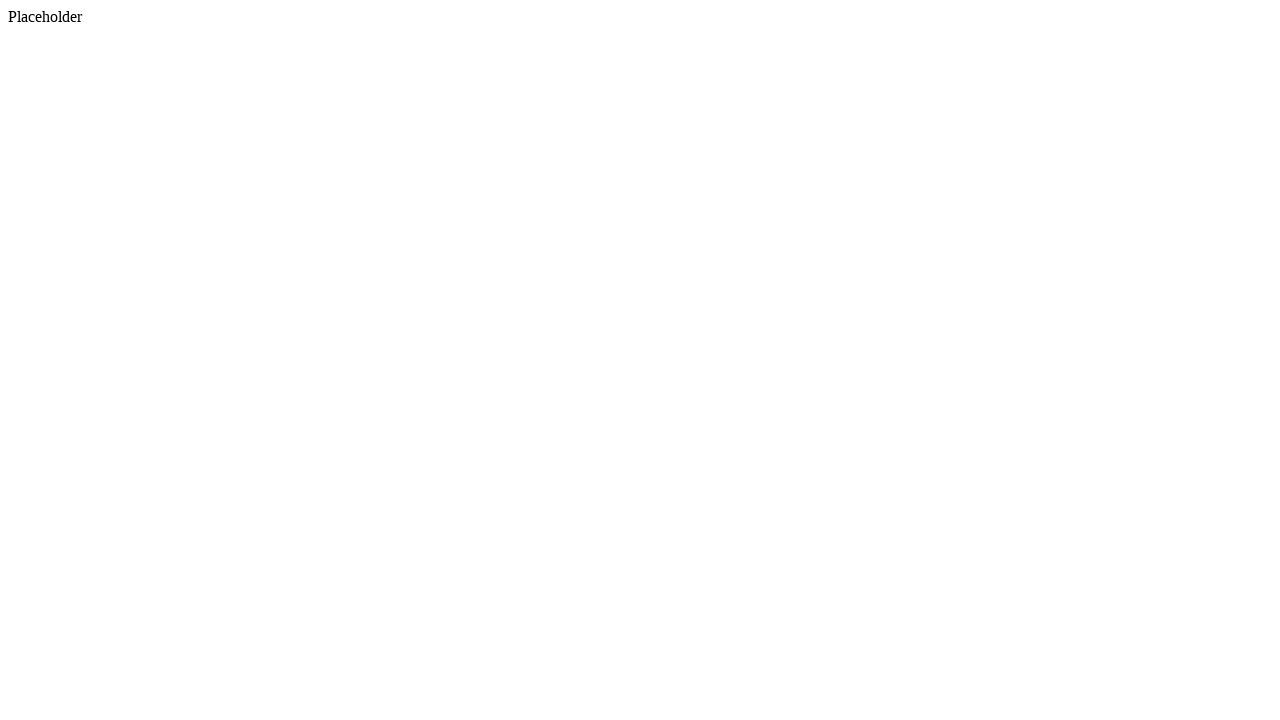

Located iframe element on the page
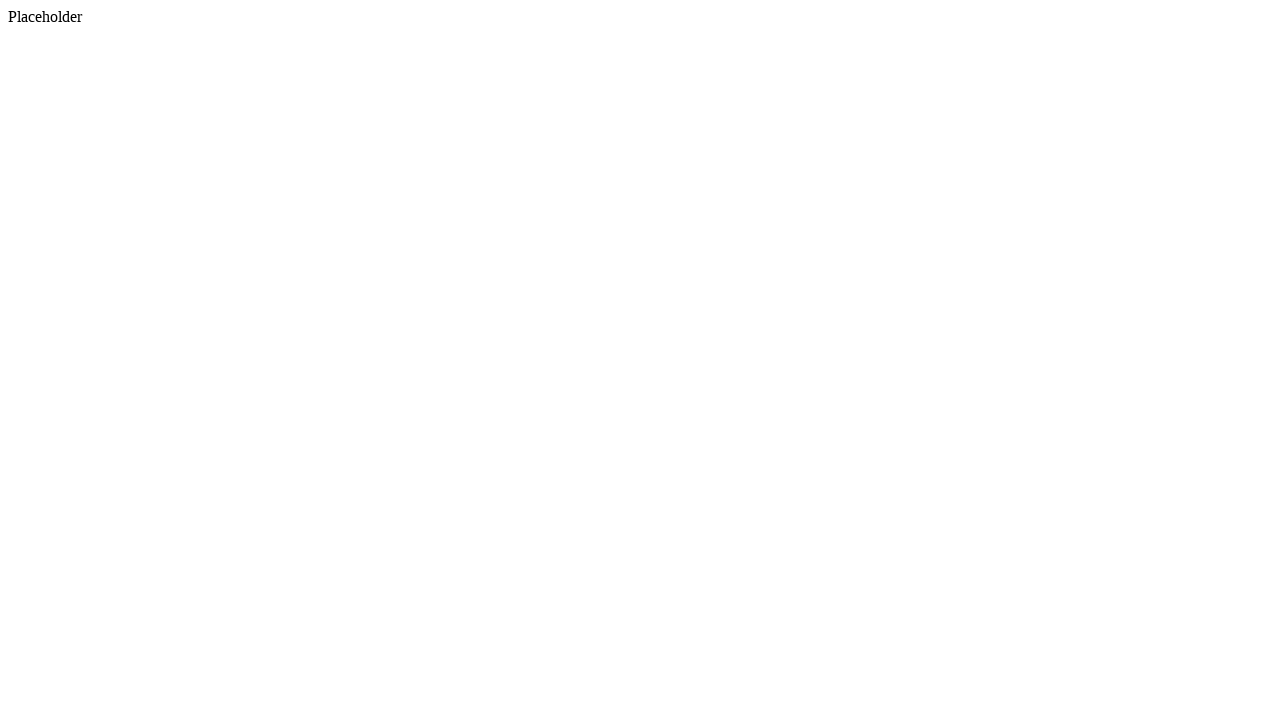

Scrolled iframe into view if needed
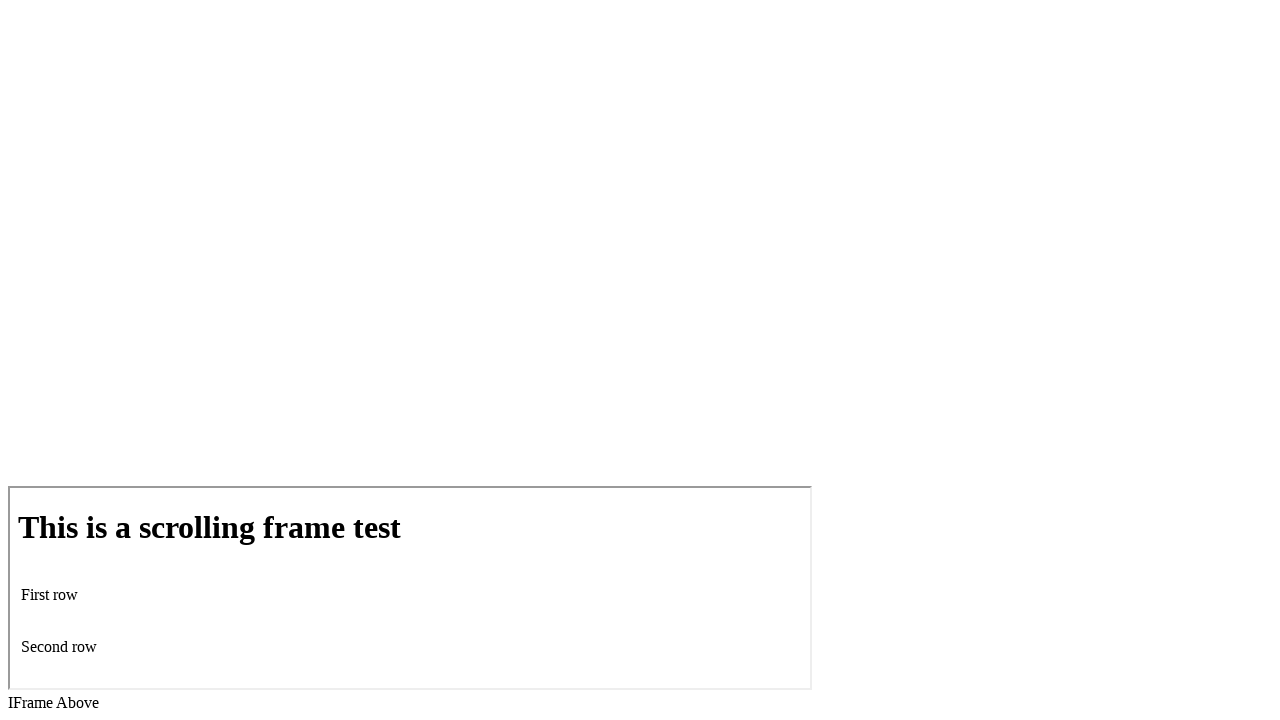

Waited 500ms for scroll animation to complete
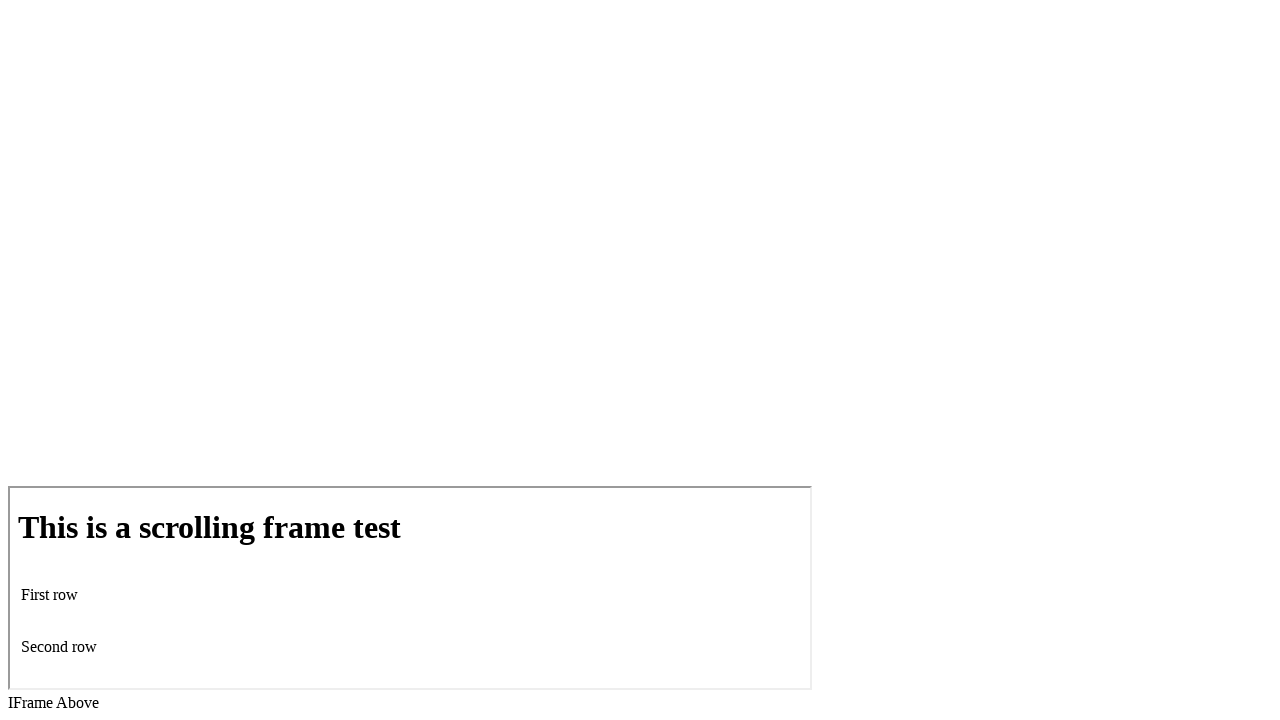

Located iframe frame locator
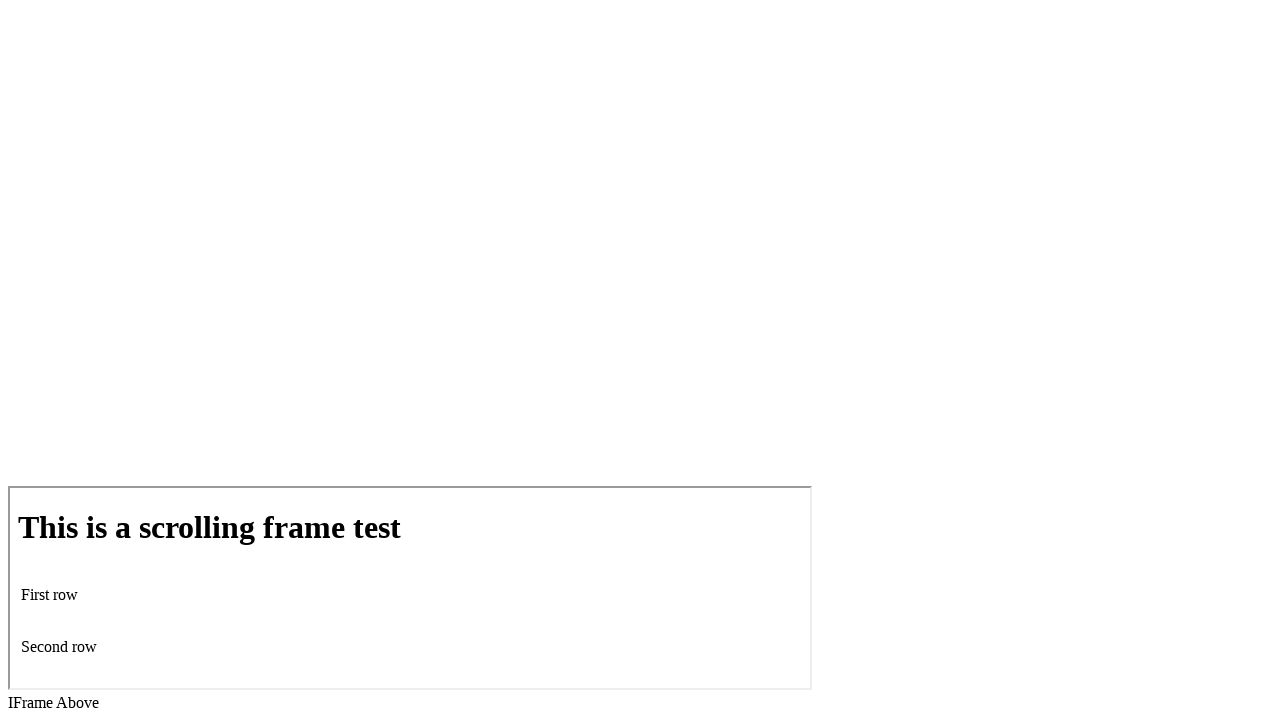

Scrolled within iframe by 200 pixels vertically to reveal checkbox
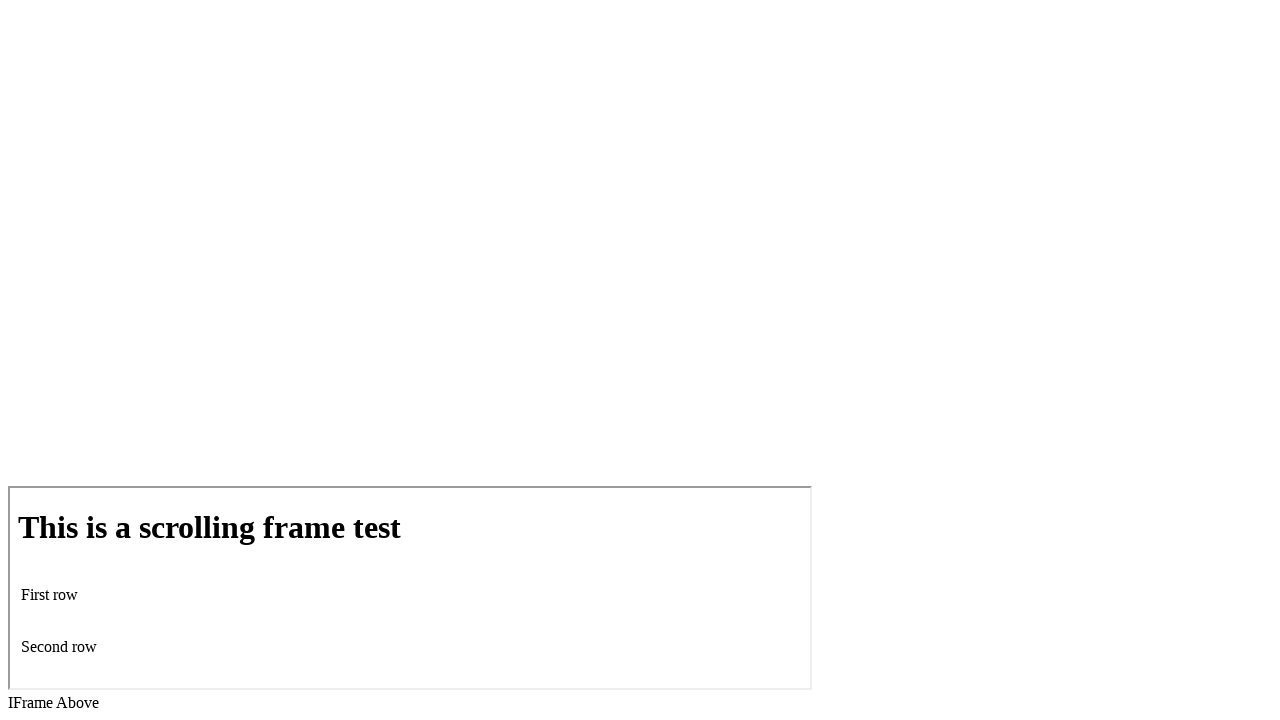

Waited 500ms for iframe scroll animation to complete
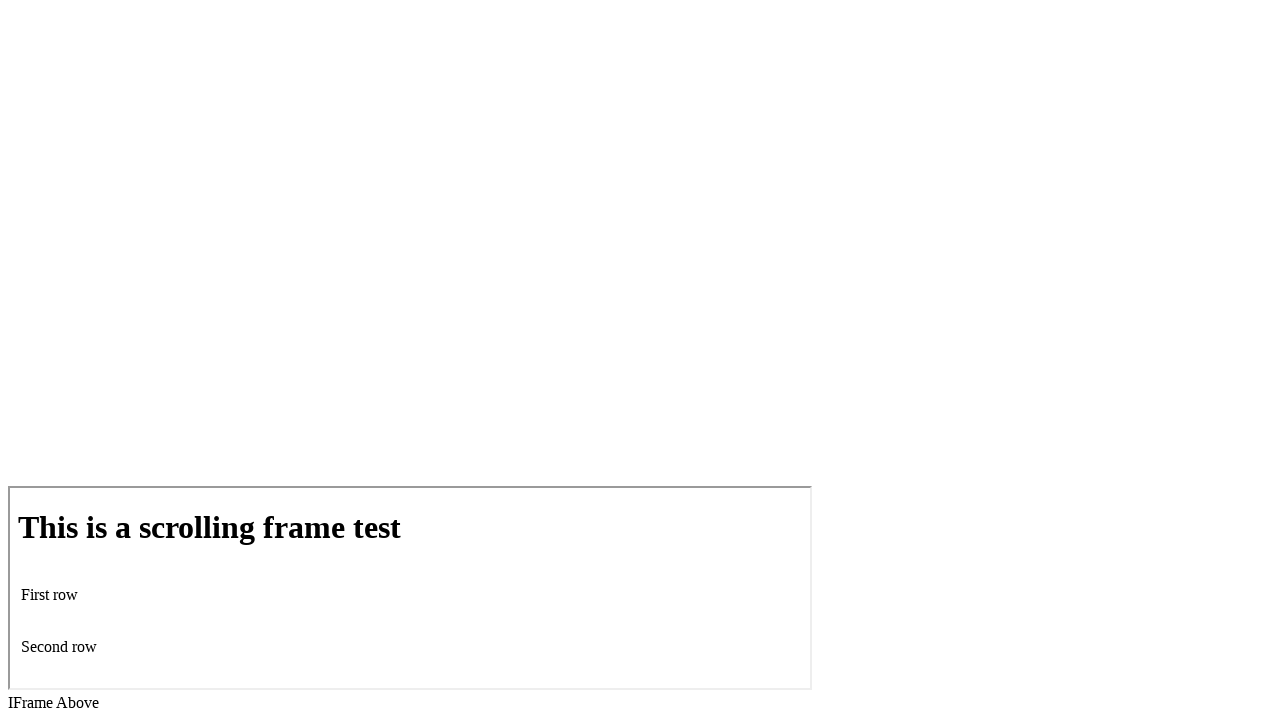

Verified checkbox is visible within the nested frame
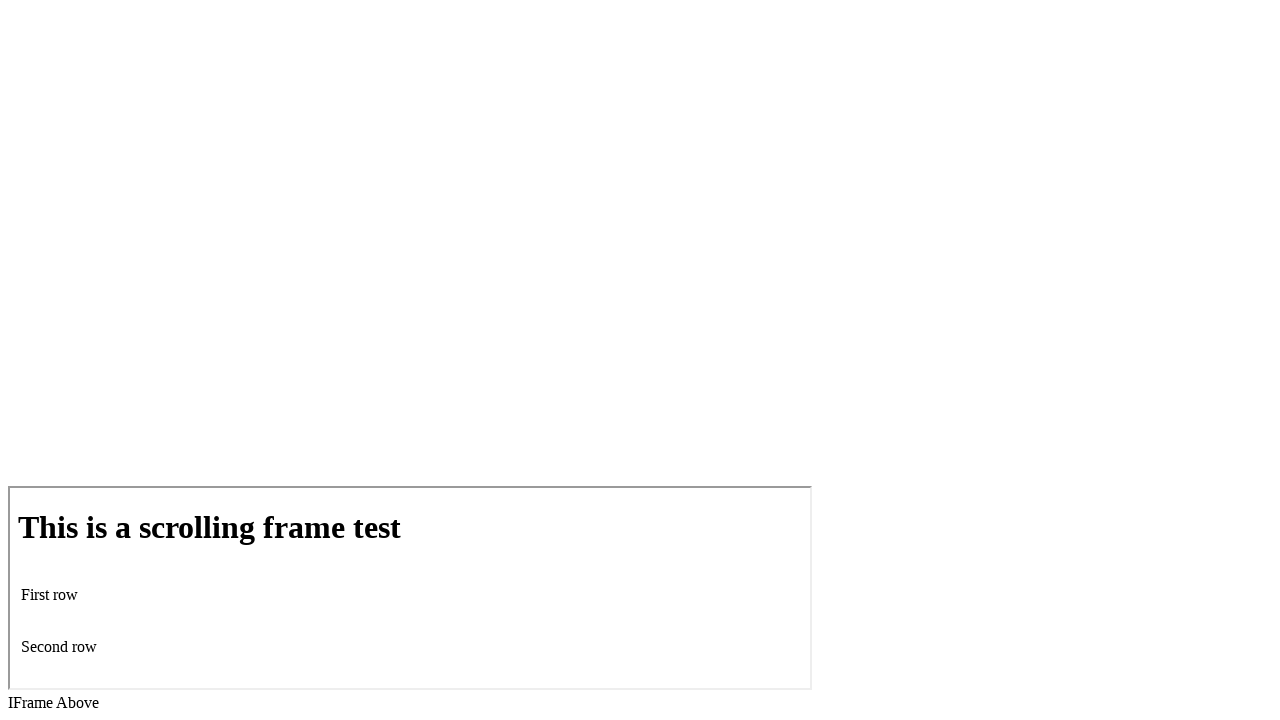

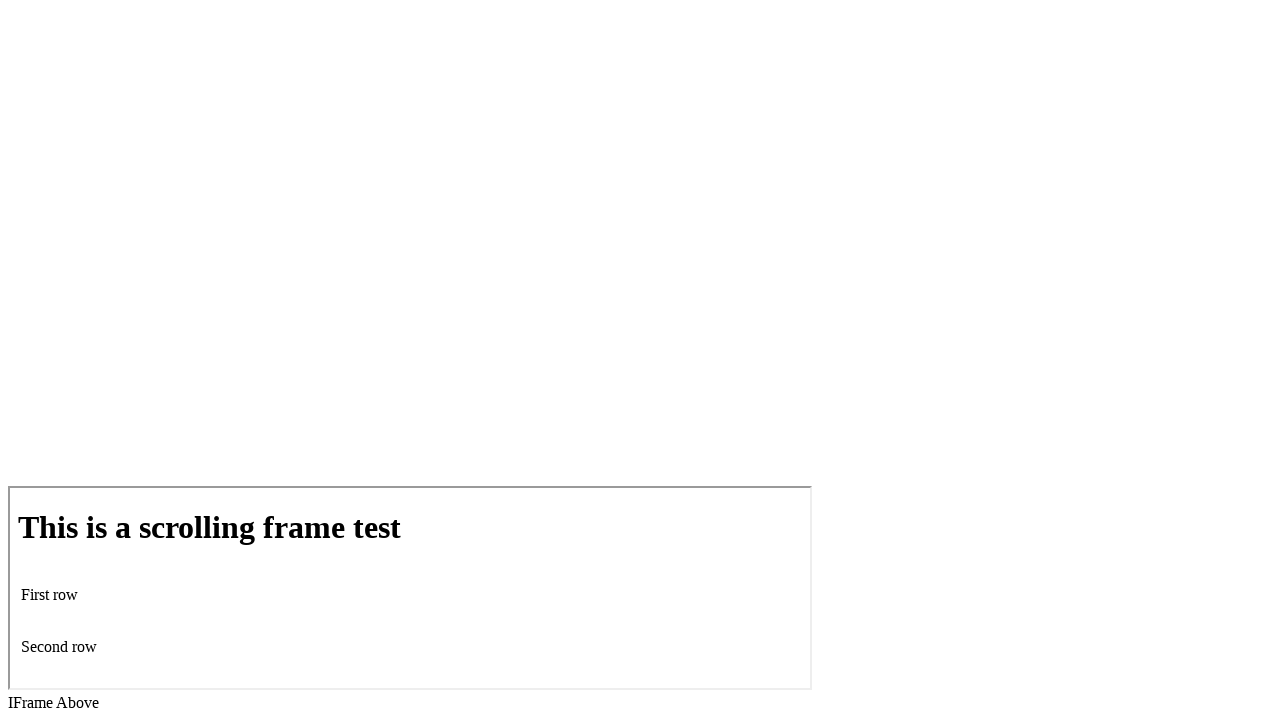